Tests file upload functionality on a demo site by selecting a file and submitting the upload form

Starting URL: https://the-internet.herokuapp.com/upload

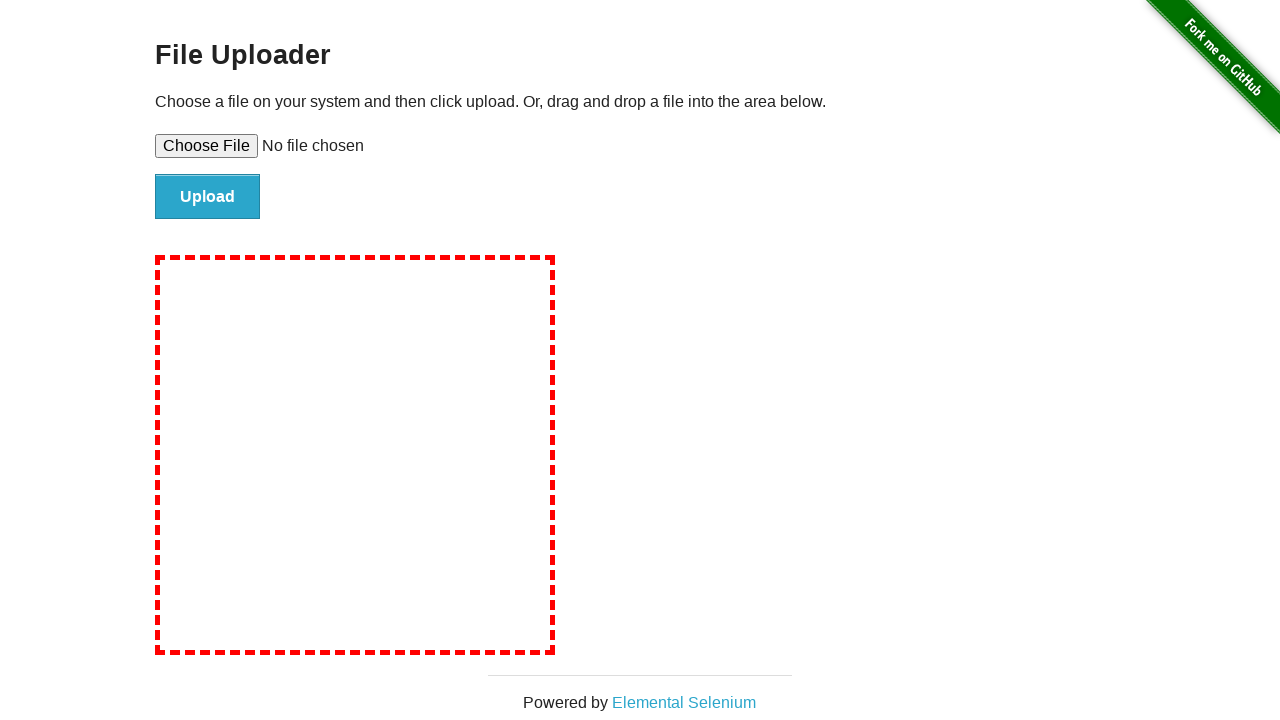

Waited for file upload input to be visible
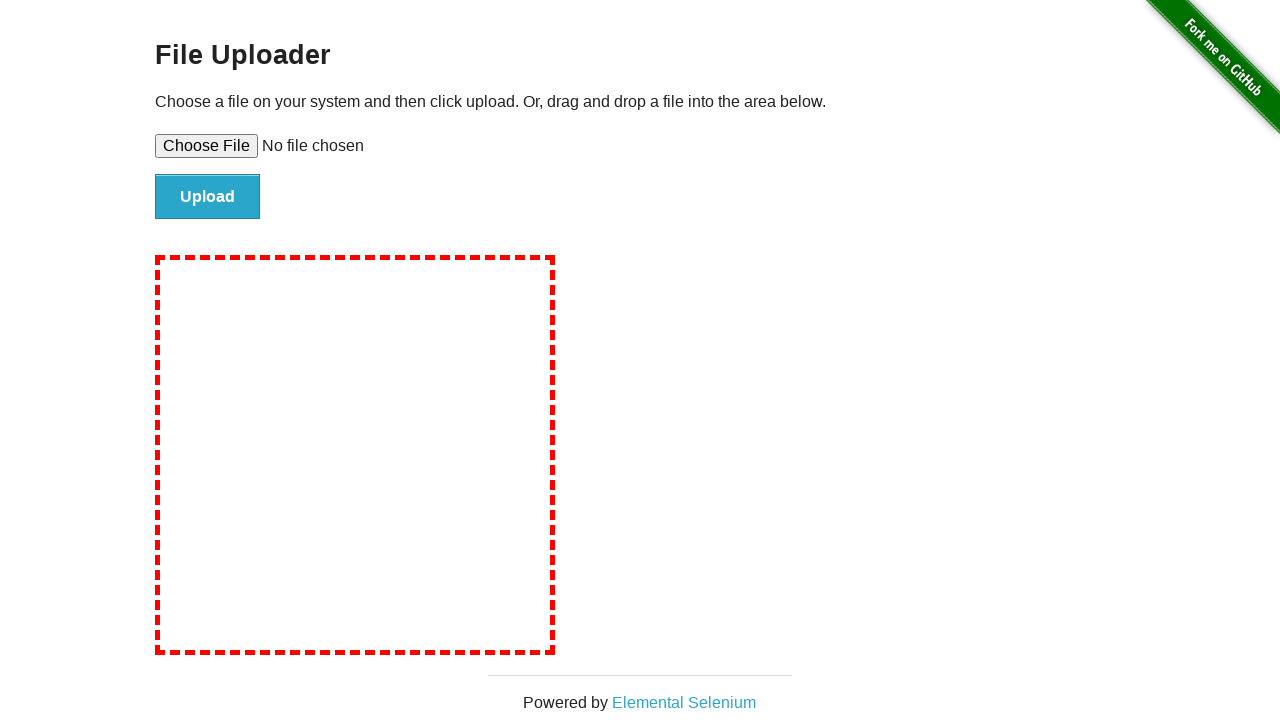

Selected test-file.txt for upload
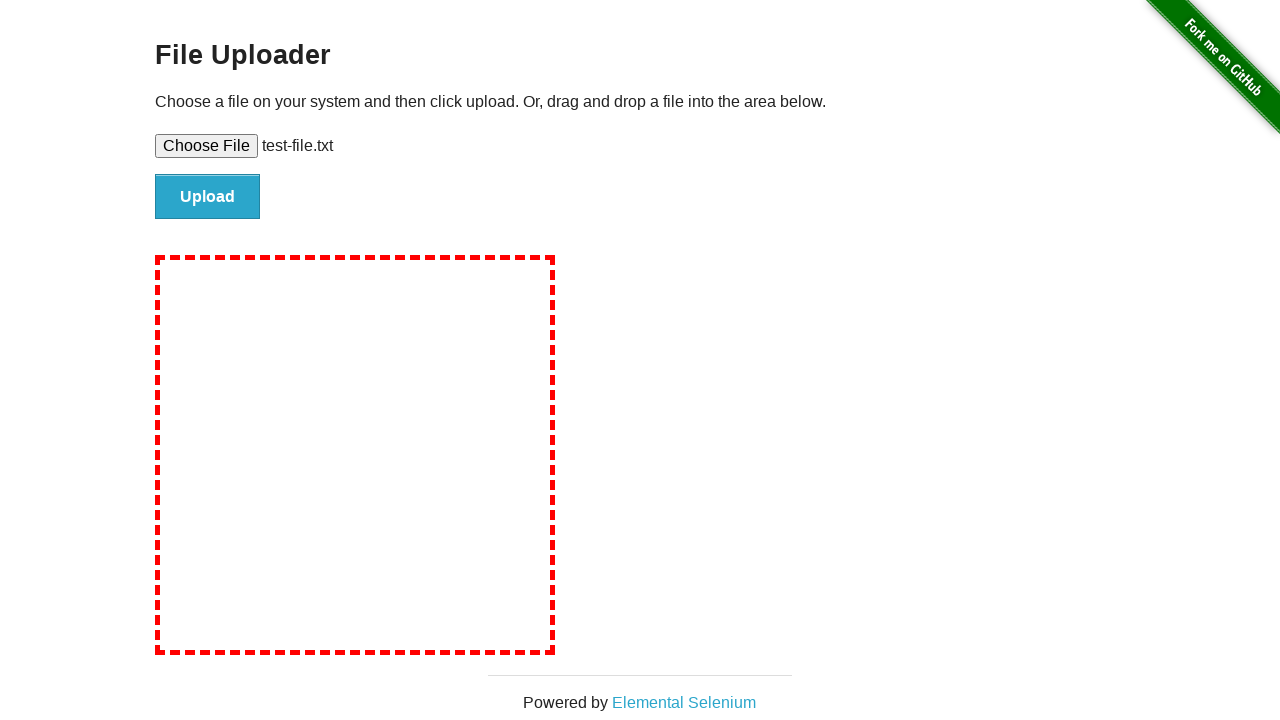

Clicked upload submit button at (208, 197) on #file-submit
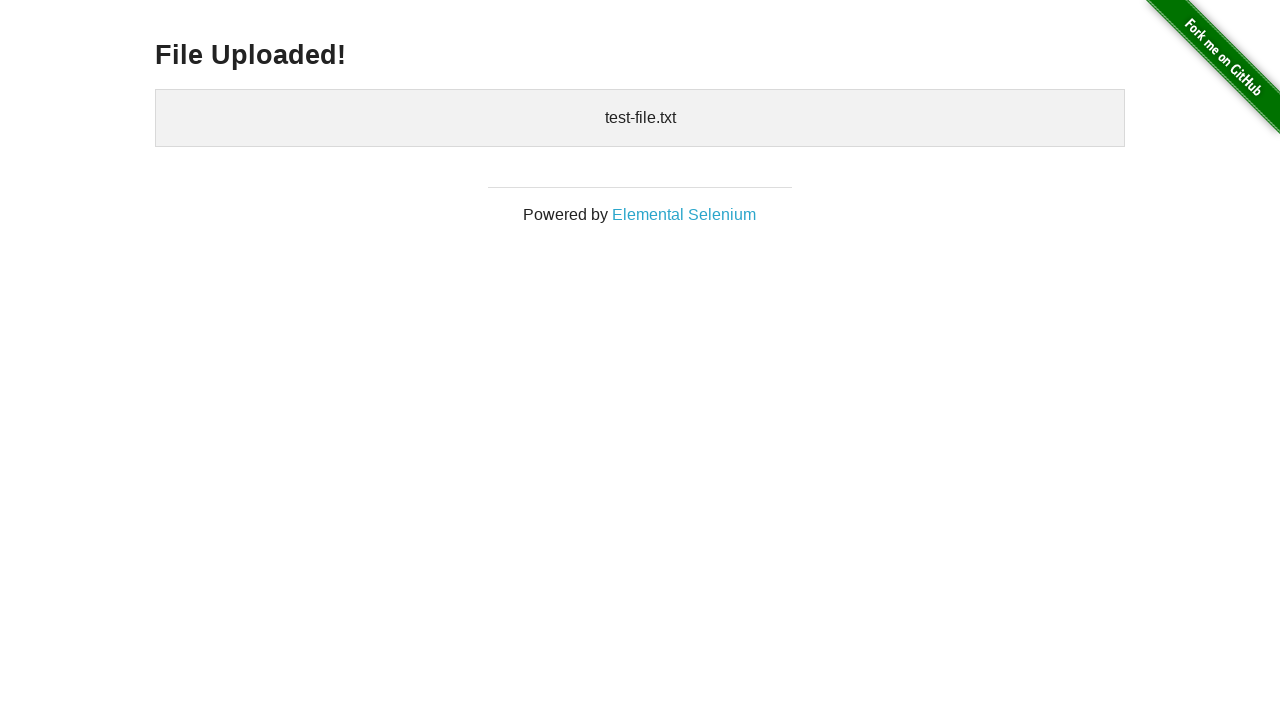

Upload completed and page settled
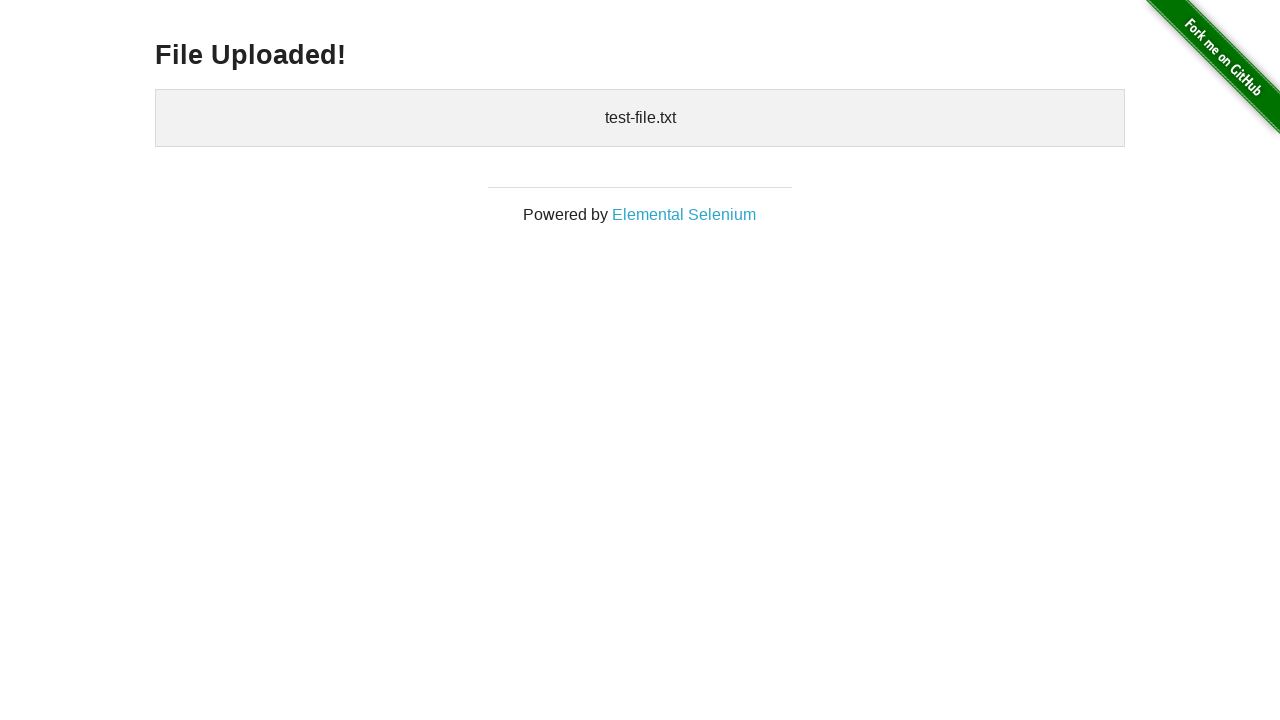

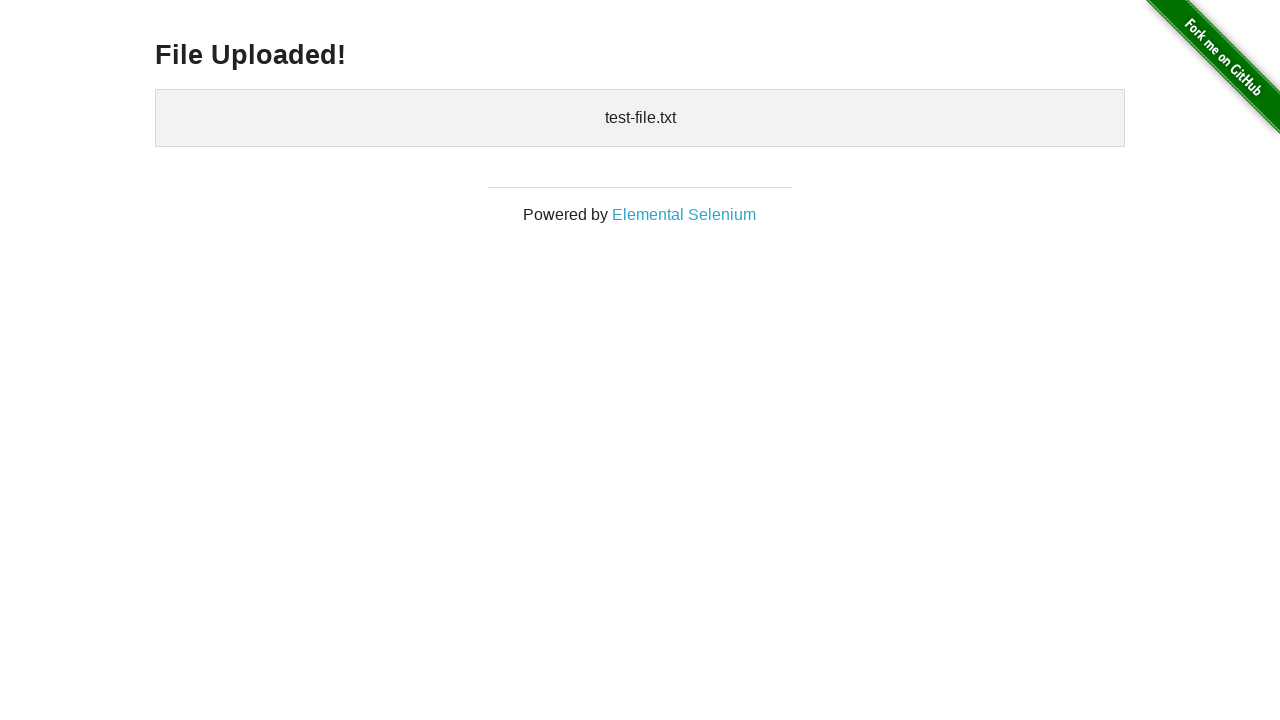